Fills out a form with various input types including text fields, radio buttons, checkboxes, dropdown selection, date picker, and submits the form

Starting URL: https://formy-project.herokuapp.com/form

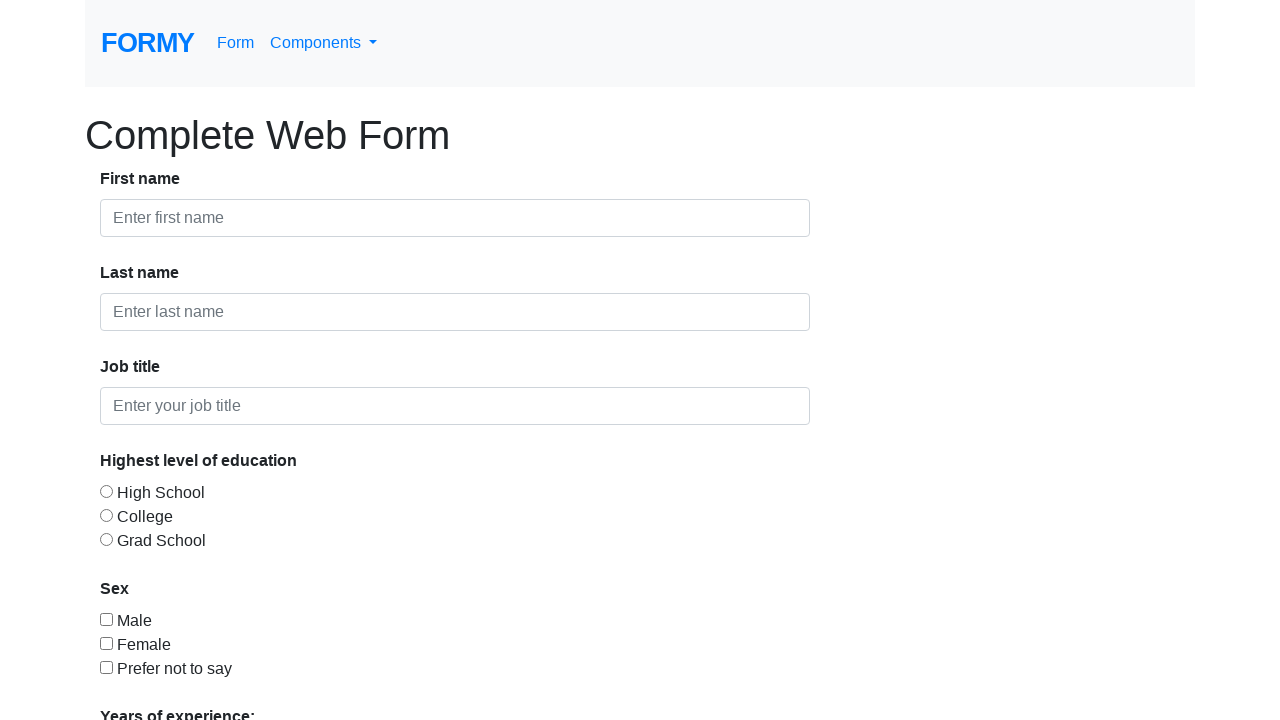

Filled first name field with 'John' on .form-control
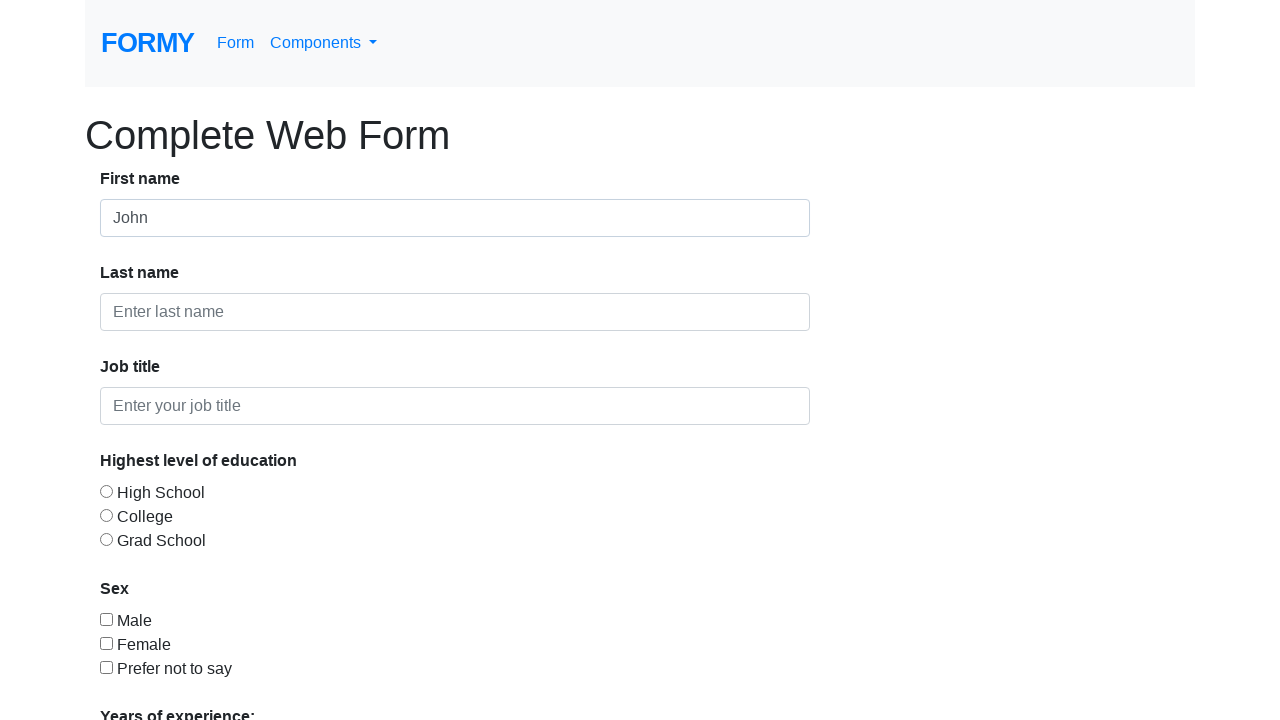

Filled last name field with 'Smith' on #last-name
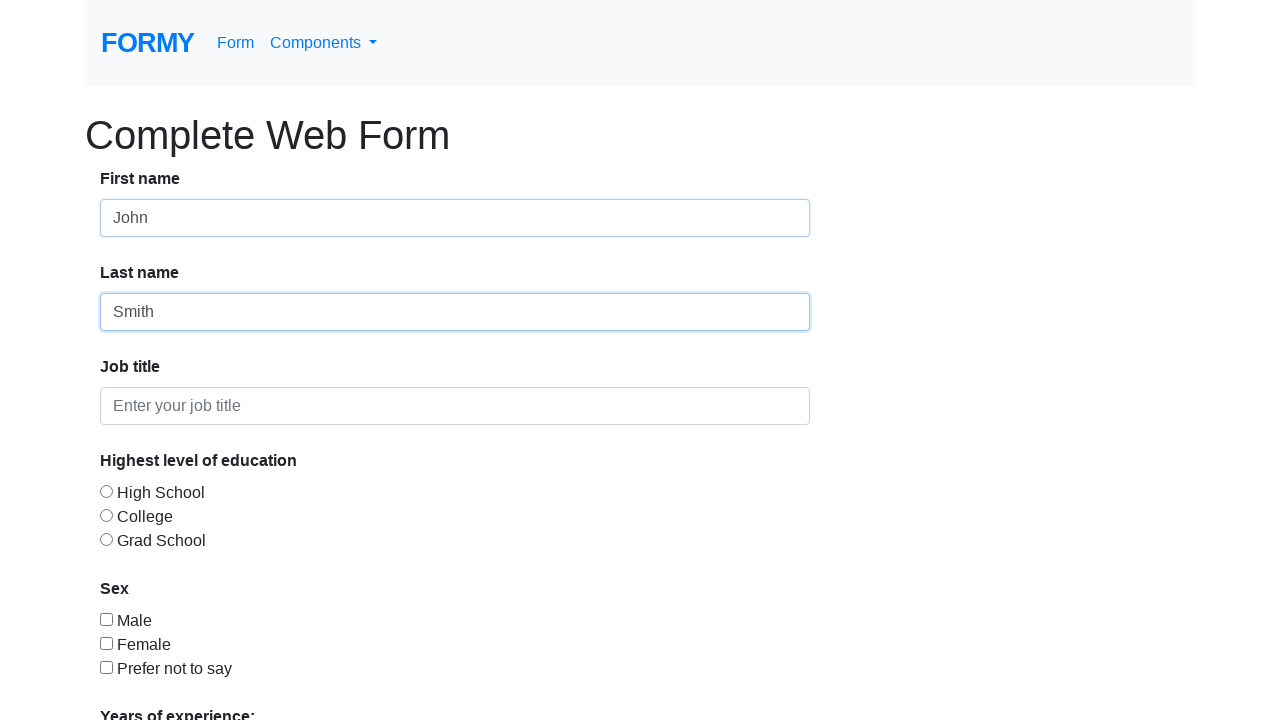

Filled job title field with 'QA' on #job-title
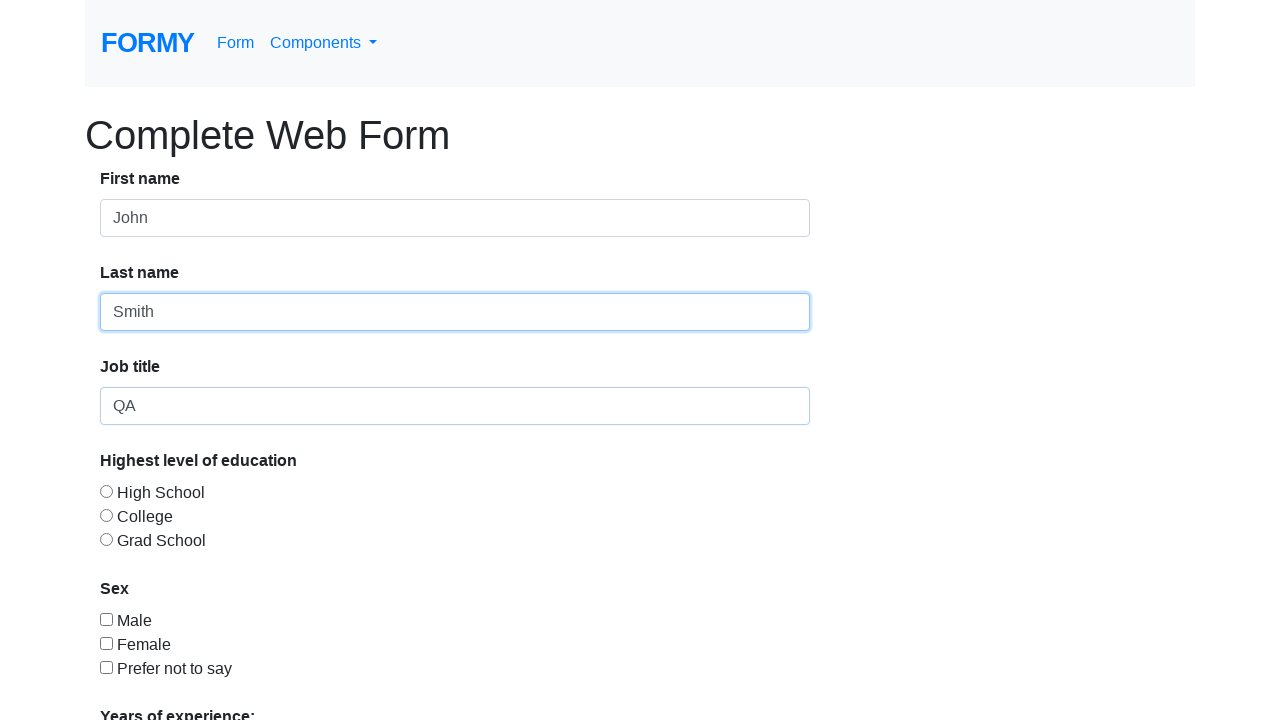

Selected level of education radio button at (106, 515) on input[value='radio-button-2']
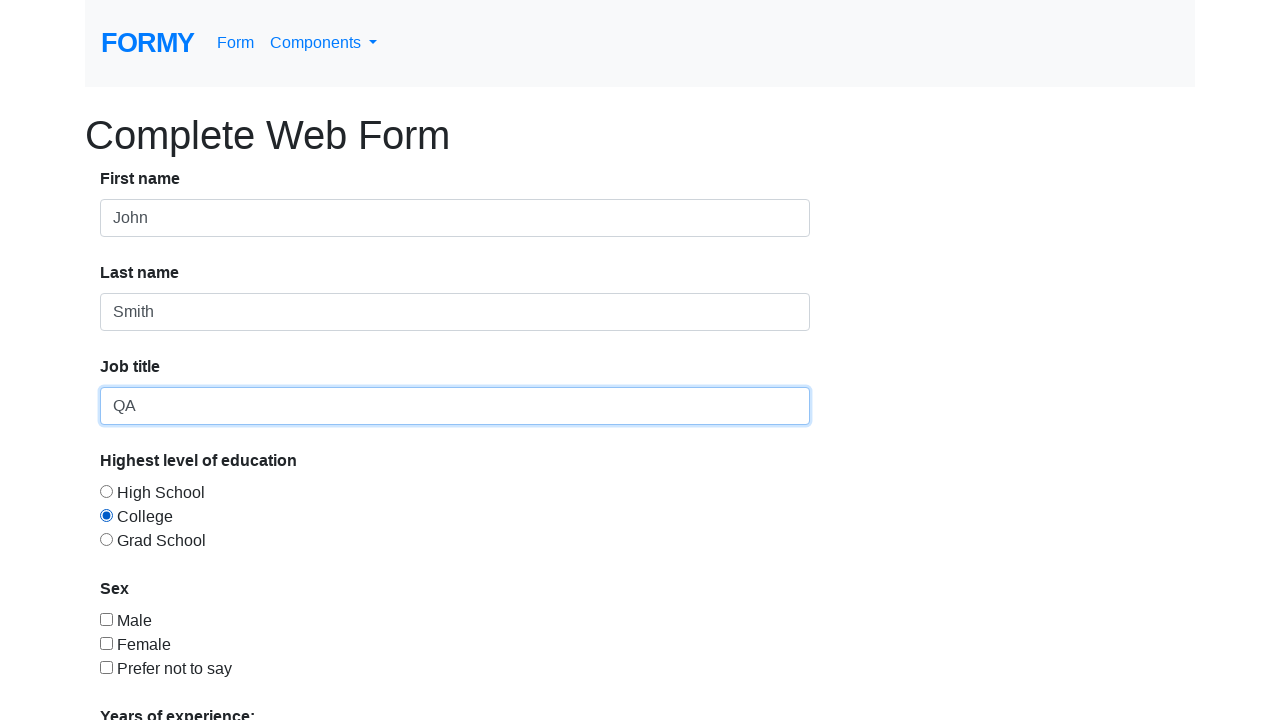

Selected sex checkbox at (106, 619) on input[value='checkbox-1']
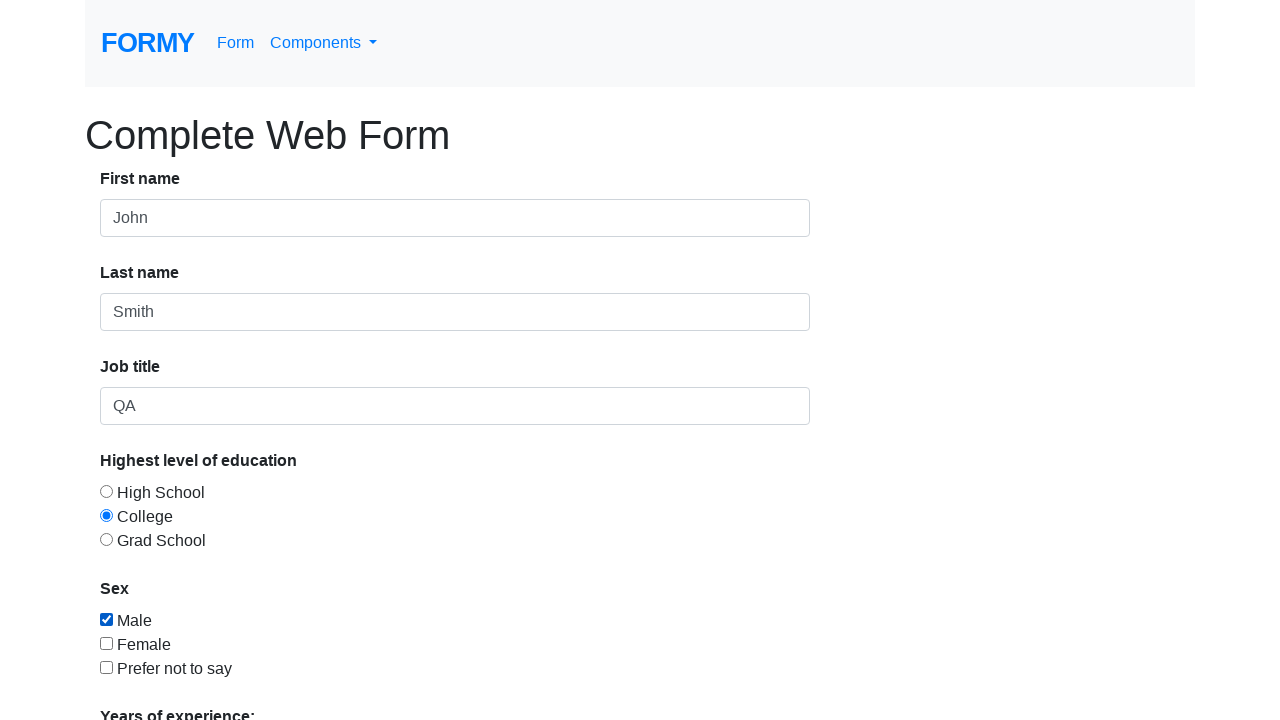

Selected '5-9' years of experience from dropdown on #select-menu
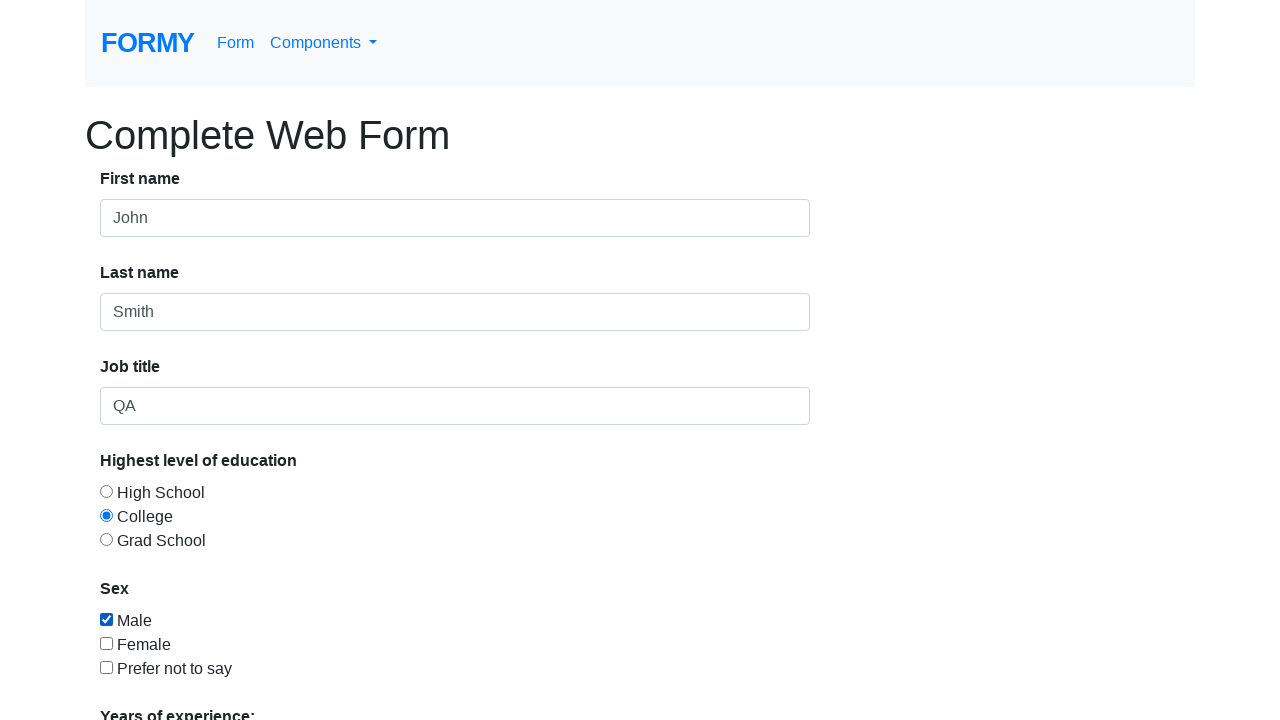

Opened date picker at (270, 613) on input#datepicker
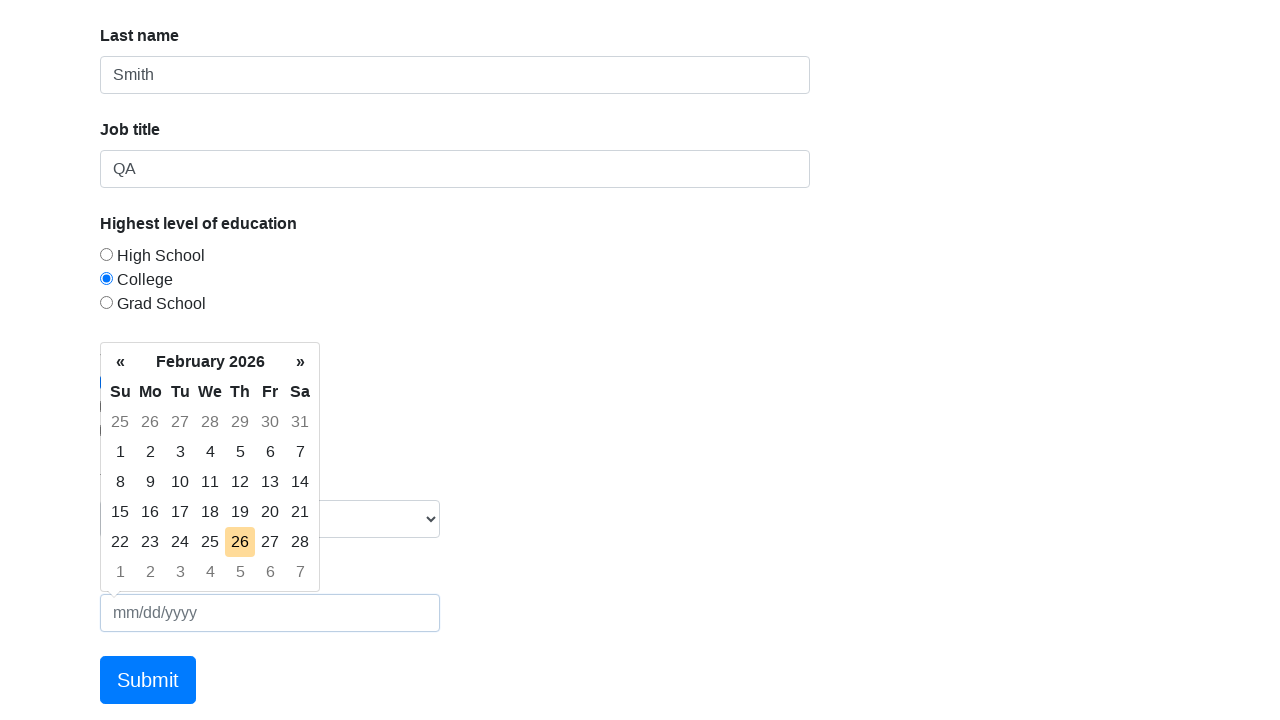

Selected date from date picker at (210, 452) on xpath=//body/div[2]/div[@class='datepicker-days']/table[@class='table-condensed'
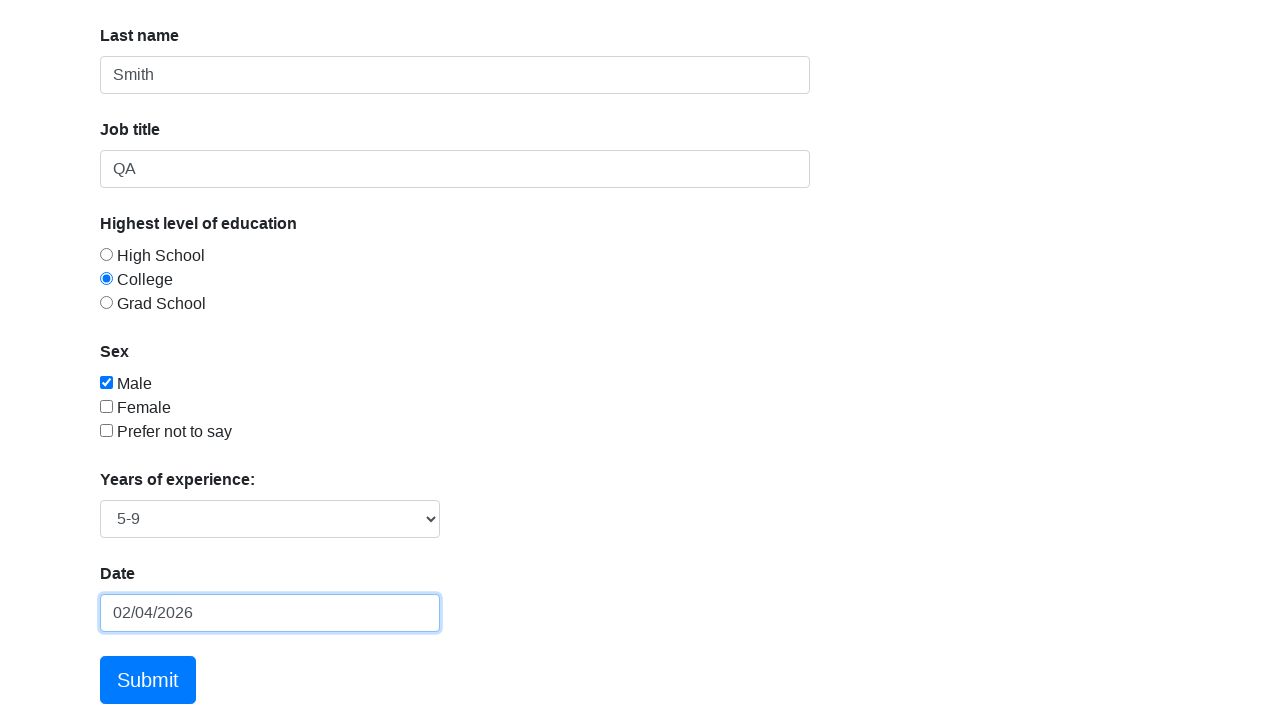

Clicked Submit button to submit the form at (148, 680) on text=Submit
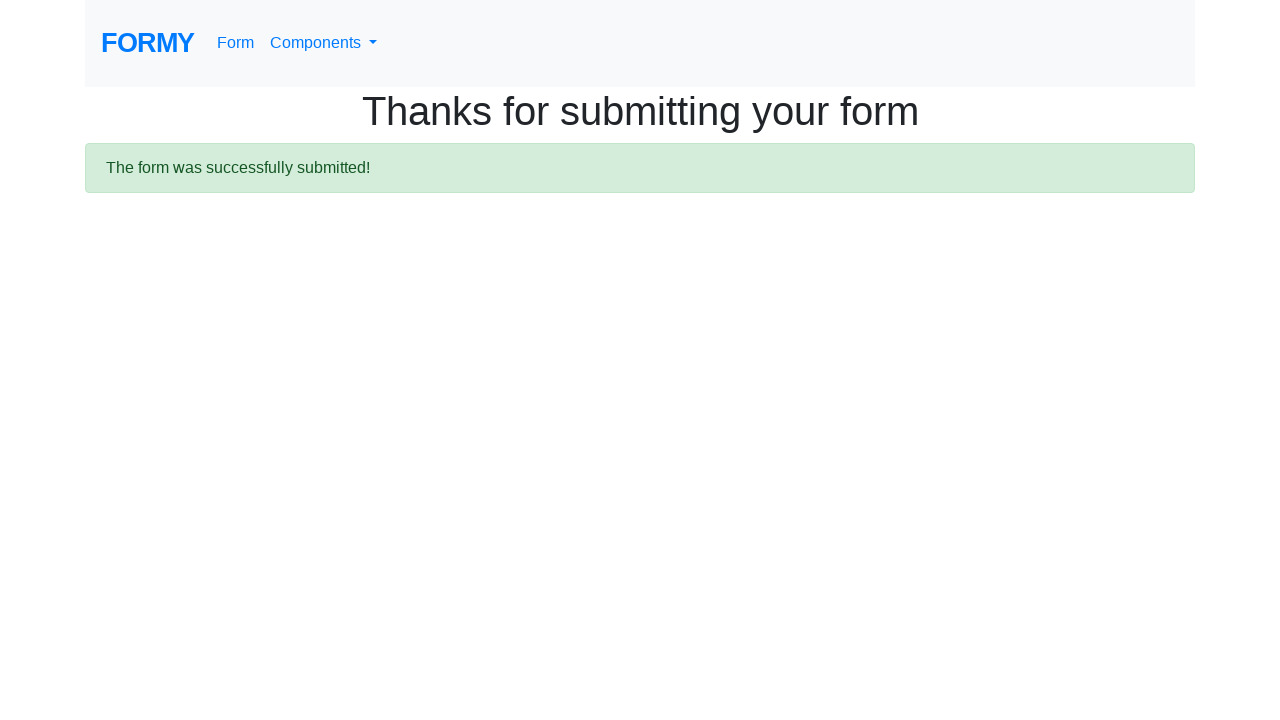

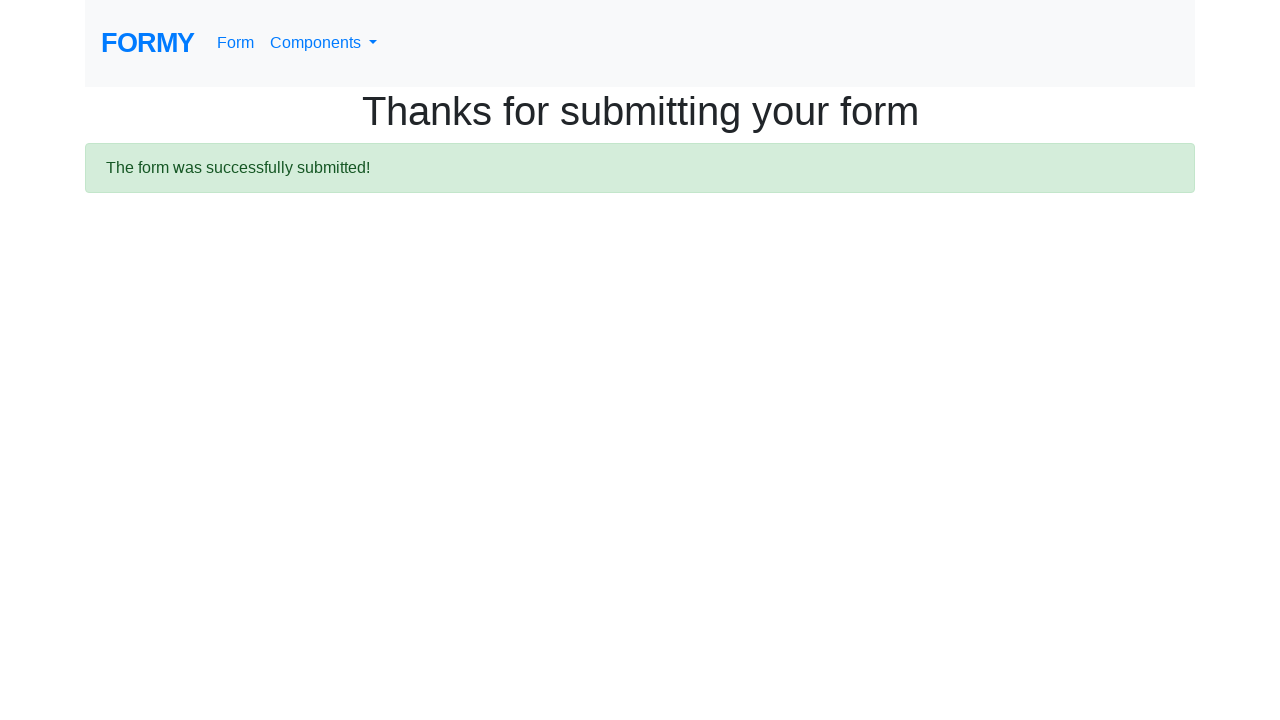